Verifies that the home page title is correct

Starting URL: http://automationexercise.com

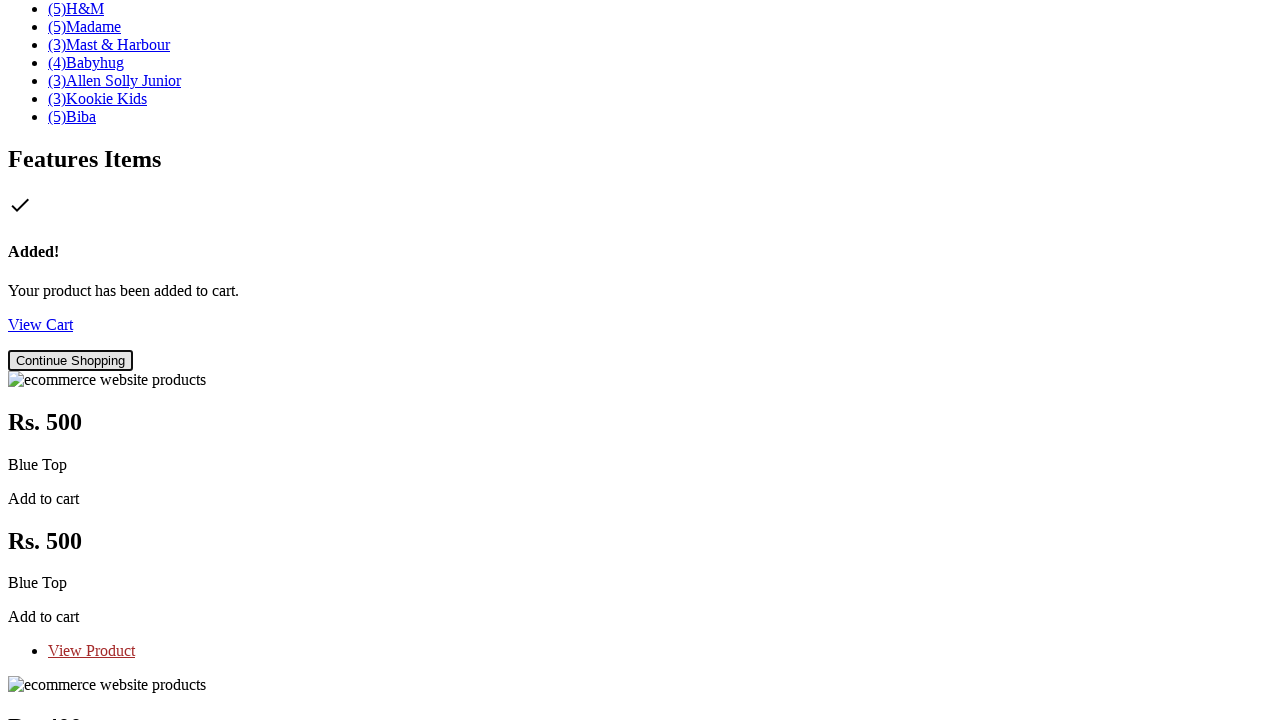

Navigated to home page at http://automationexercise.com
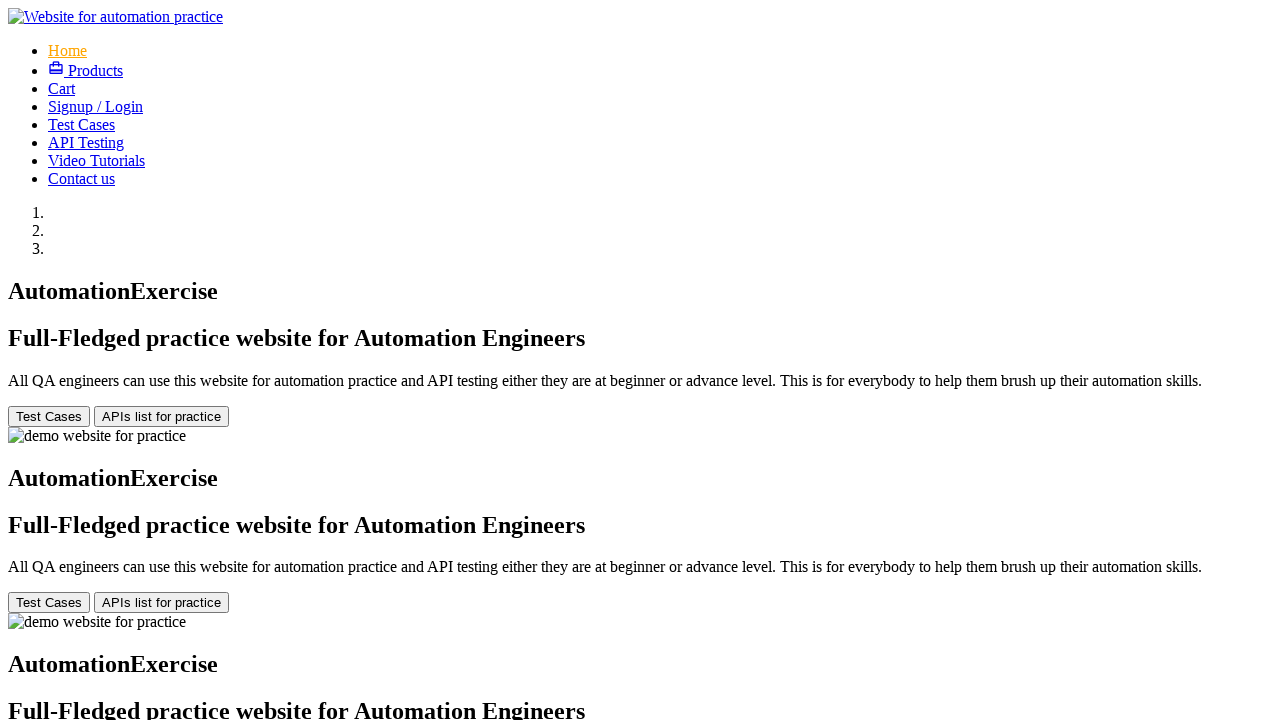

Verified home page title is 'Automation Exercise'
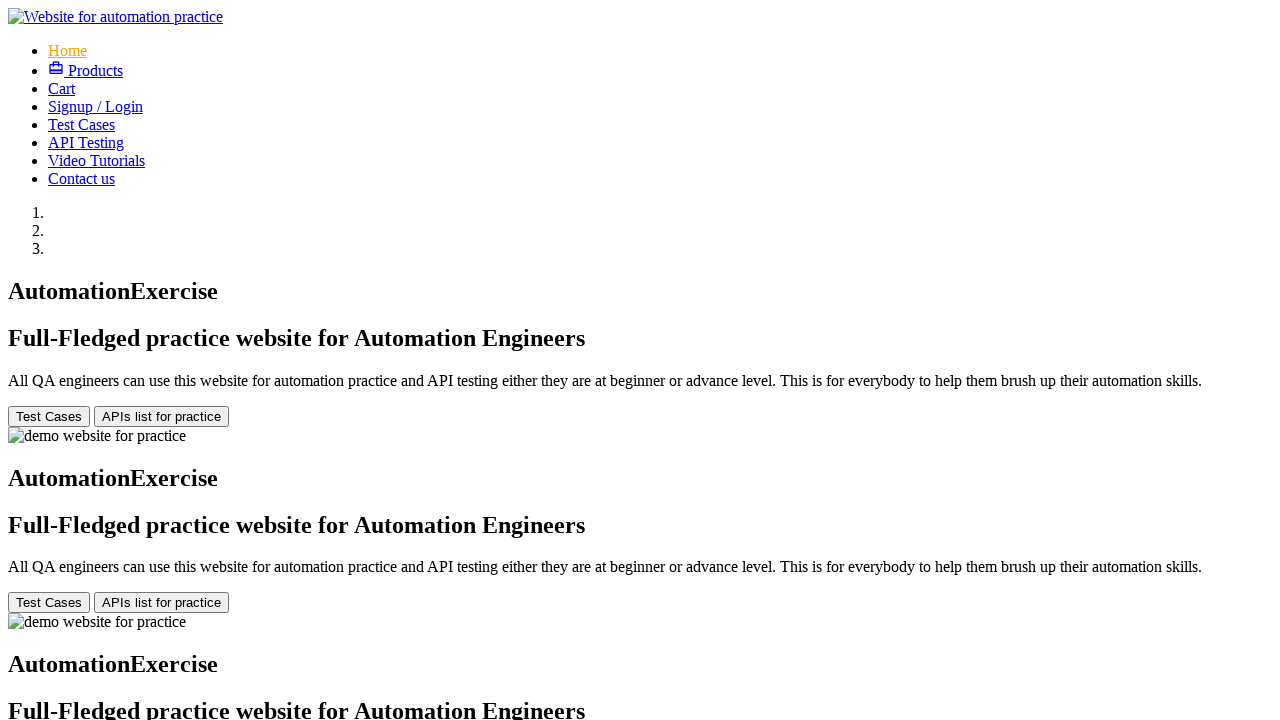

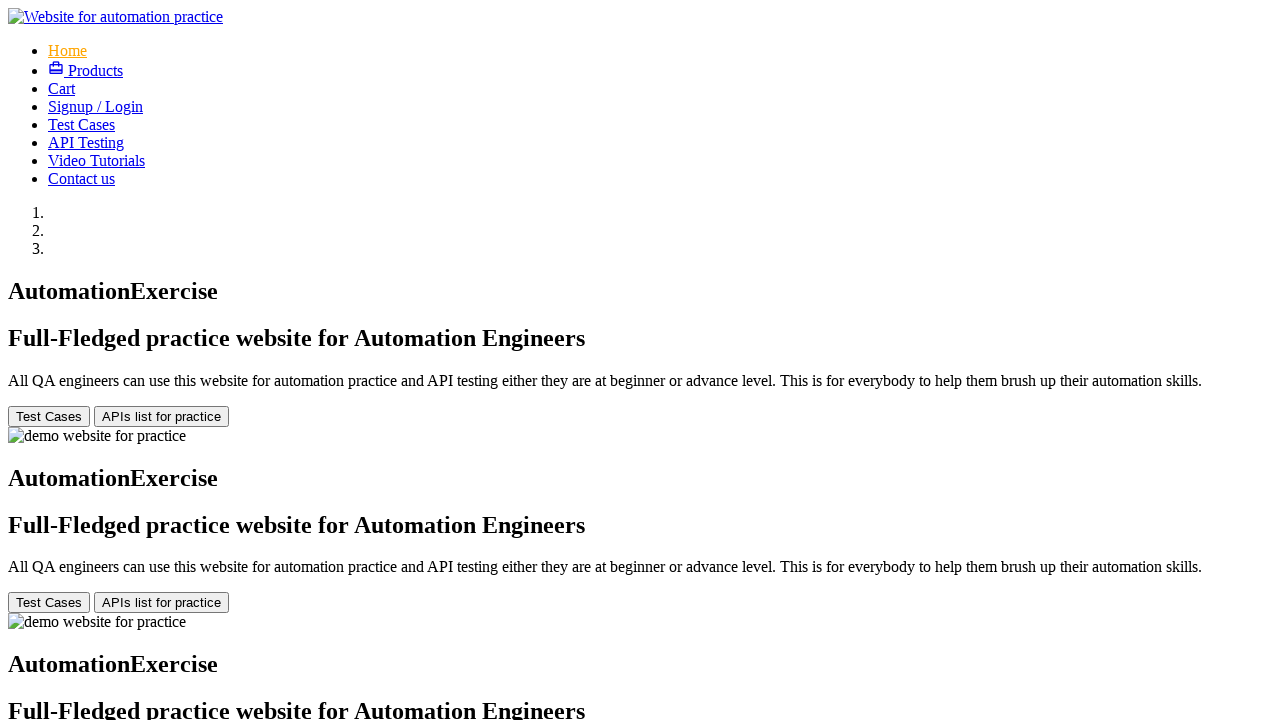